Tests radio button functionality by clicking on "Radio 3" and verifying it is selected while others are not

Starting URL: https://antoniotrindade.com.br/treinoautomacao/elementsweb.html

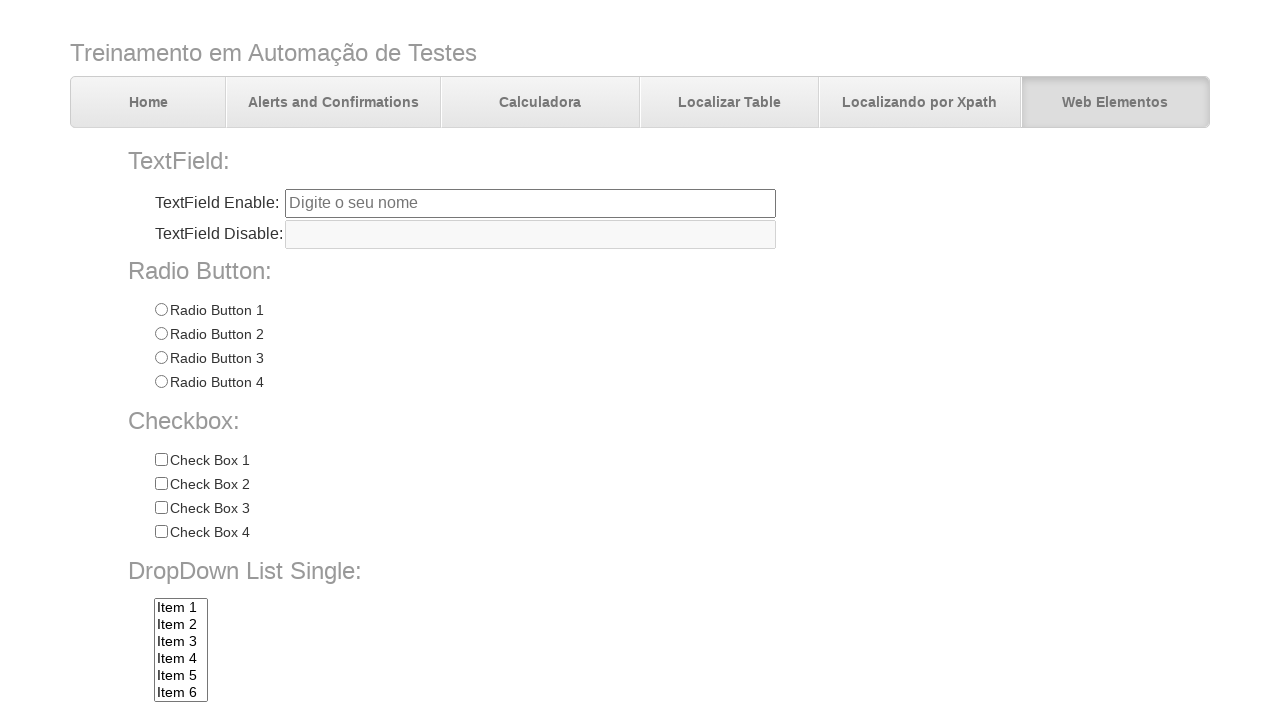

Navigated to elements web page
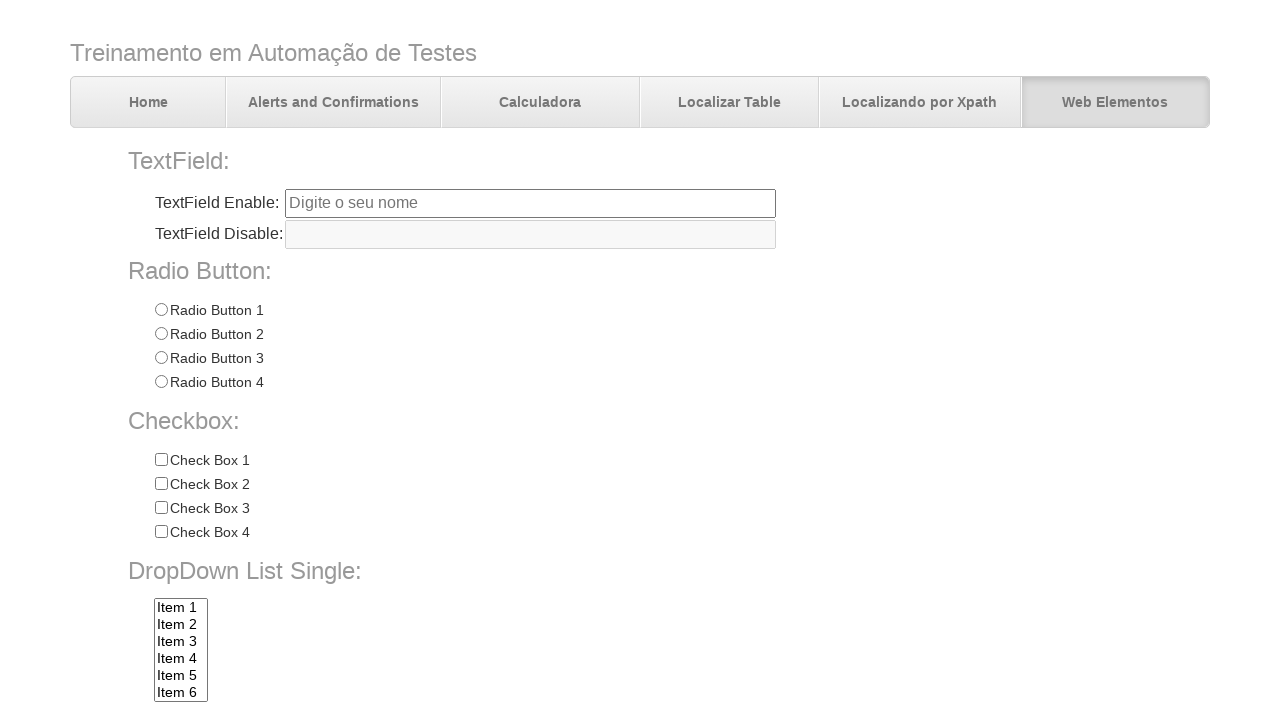

Located radio button group 'radioGroup1'
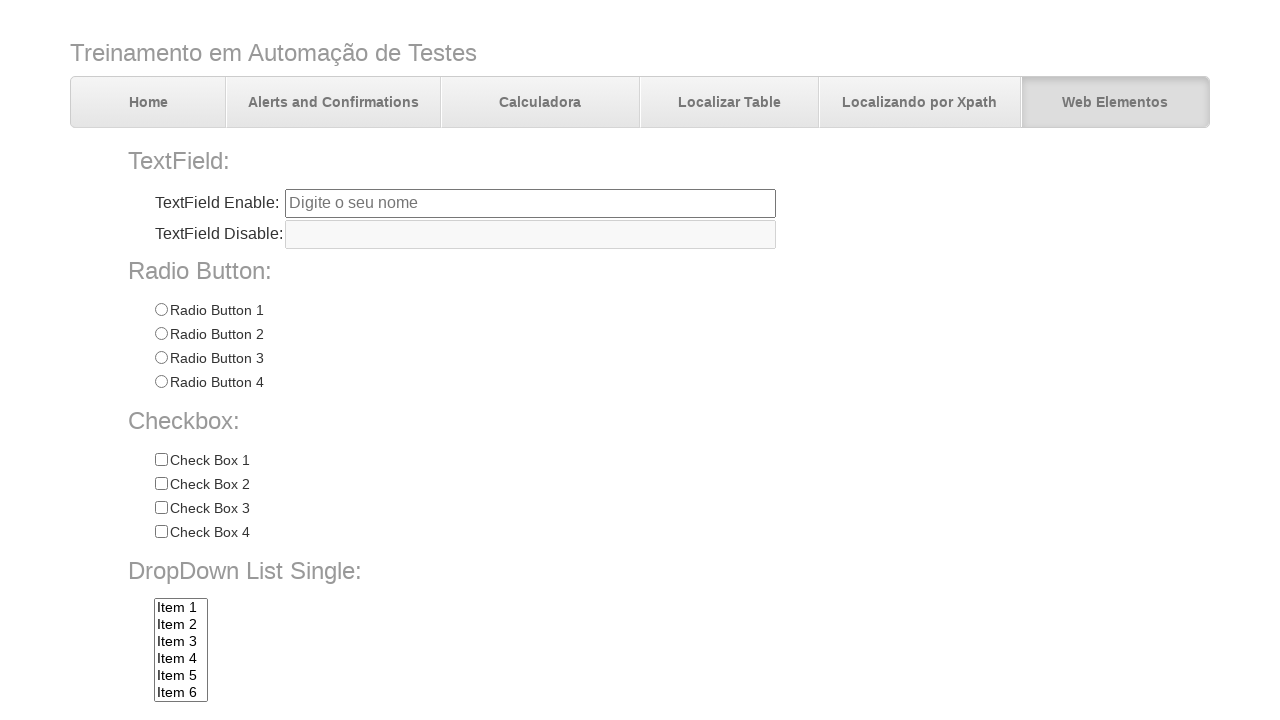

Verified that radio button group contains exactly 4 buttons
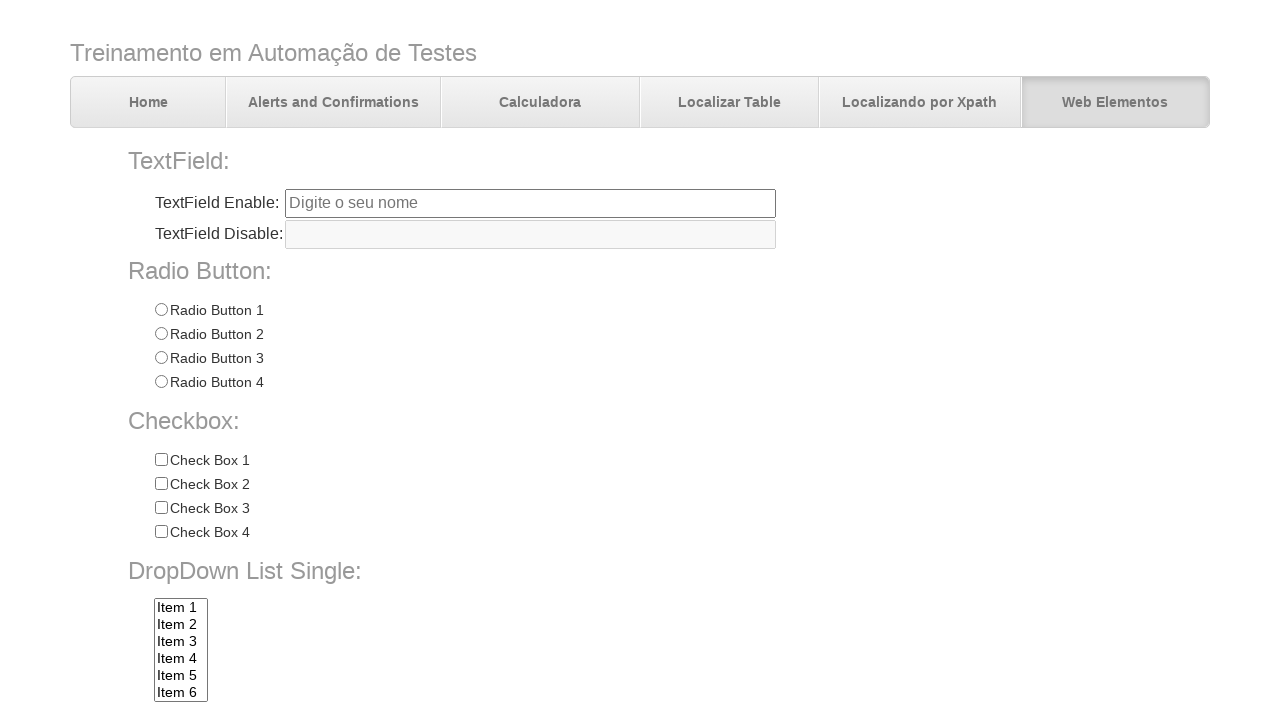

Clicked on 'Radio 3' button at (161, 358) on input[name='radioGroup1'][value='Radio 3']
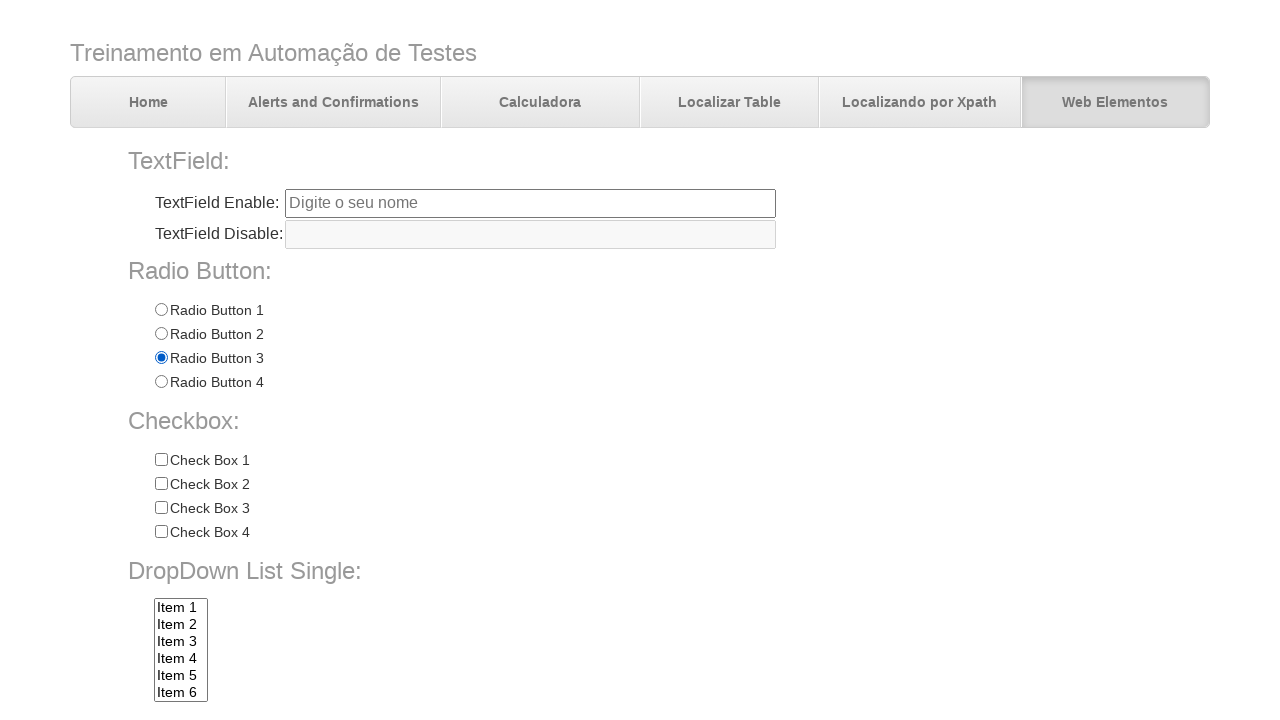

Verified that 'Radio 3' is selected
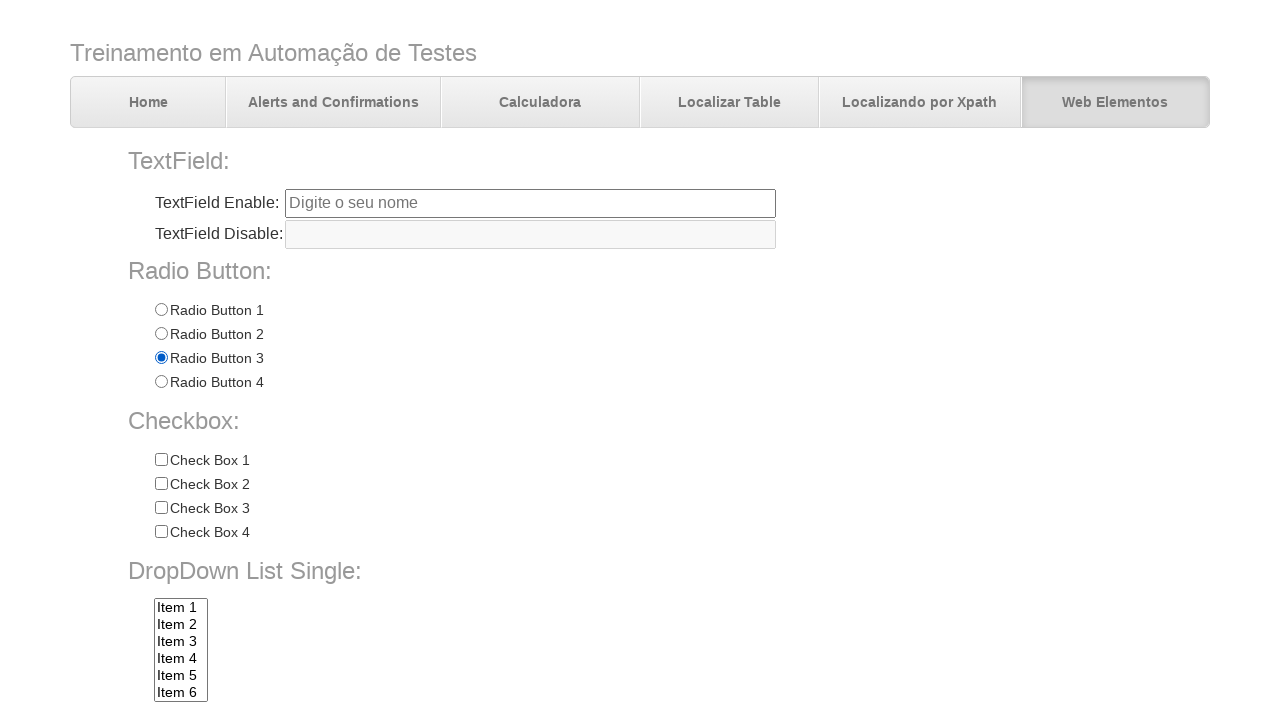

Verified that 'Radio 1' (first button) is not selected
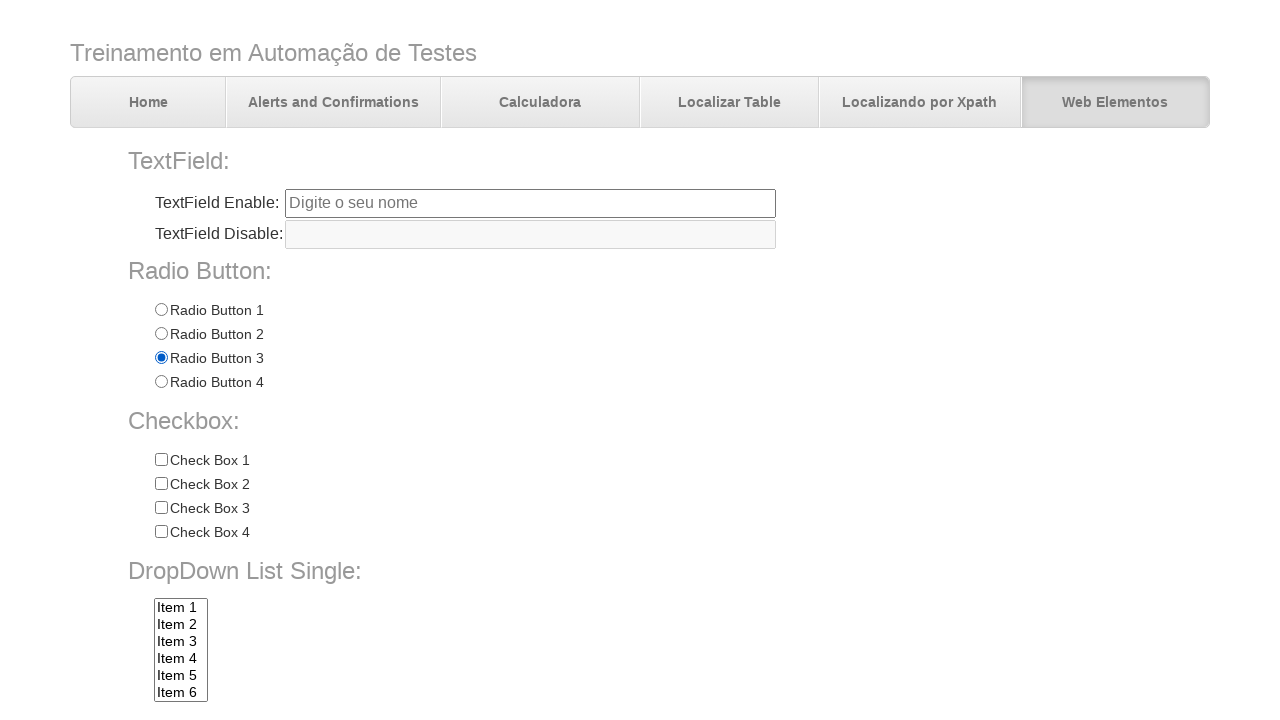

Verified that 'Radio 2' (second button) is not selected
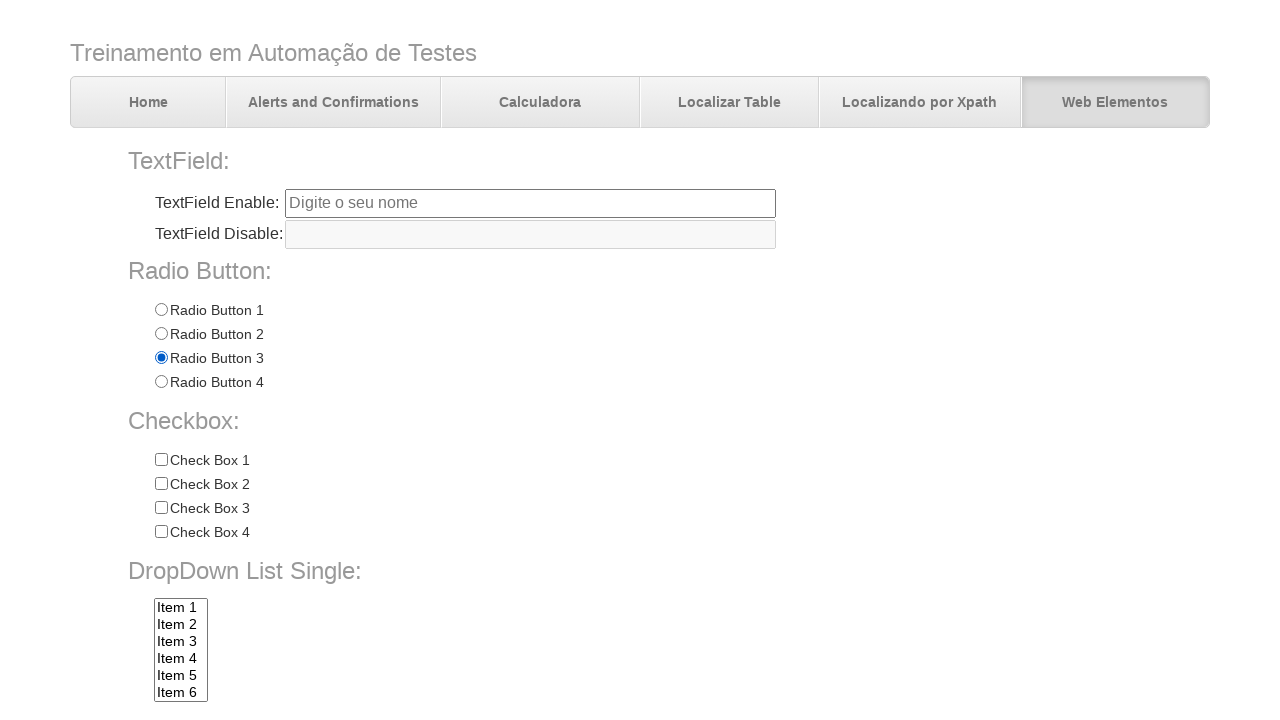

Verified that 'Radio 4' (fourth button) is not selected
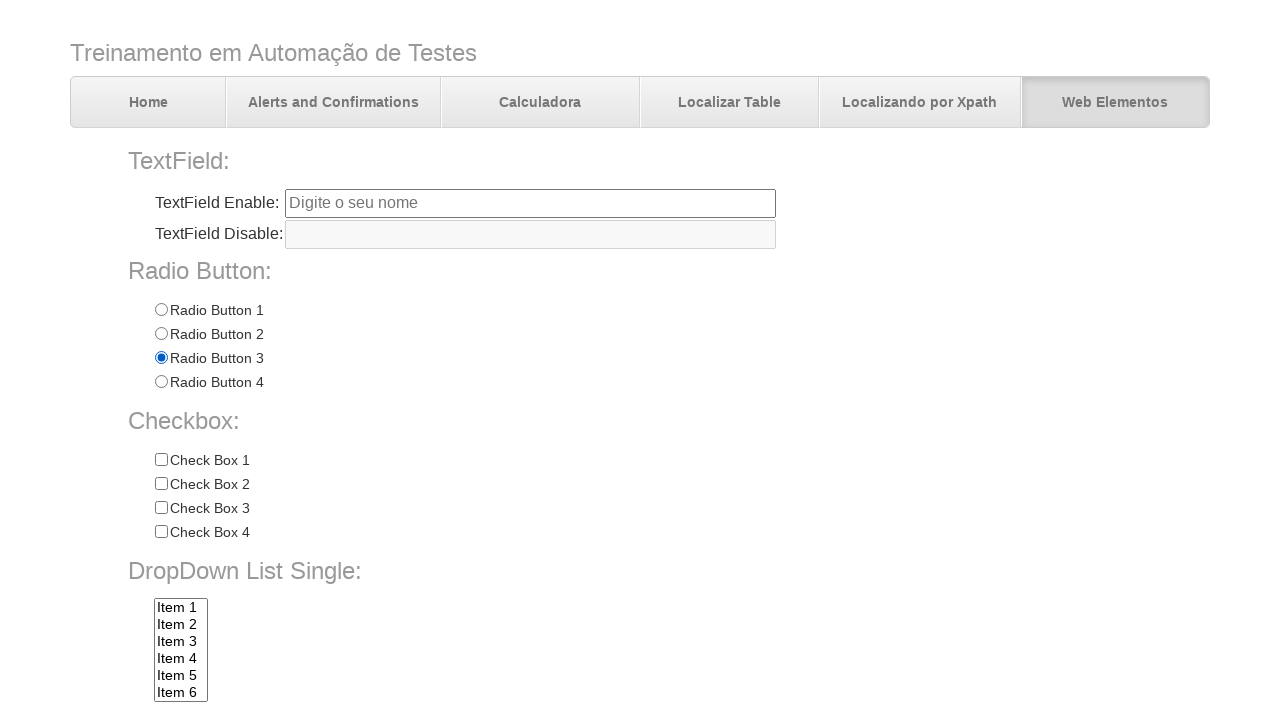

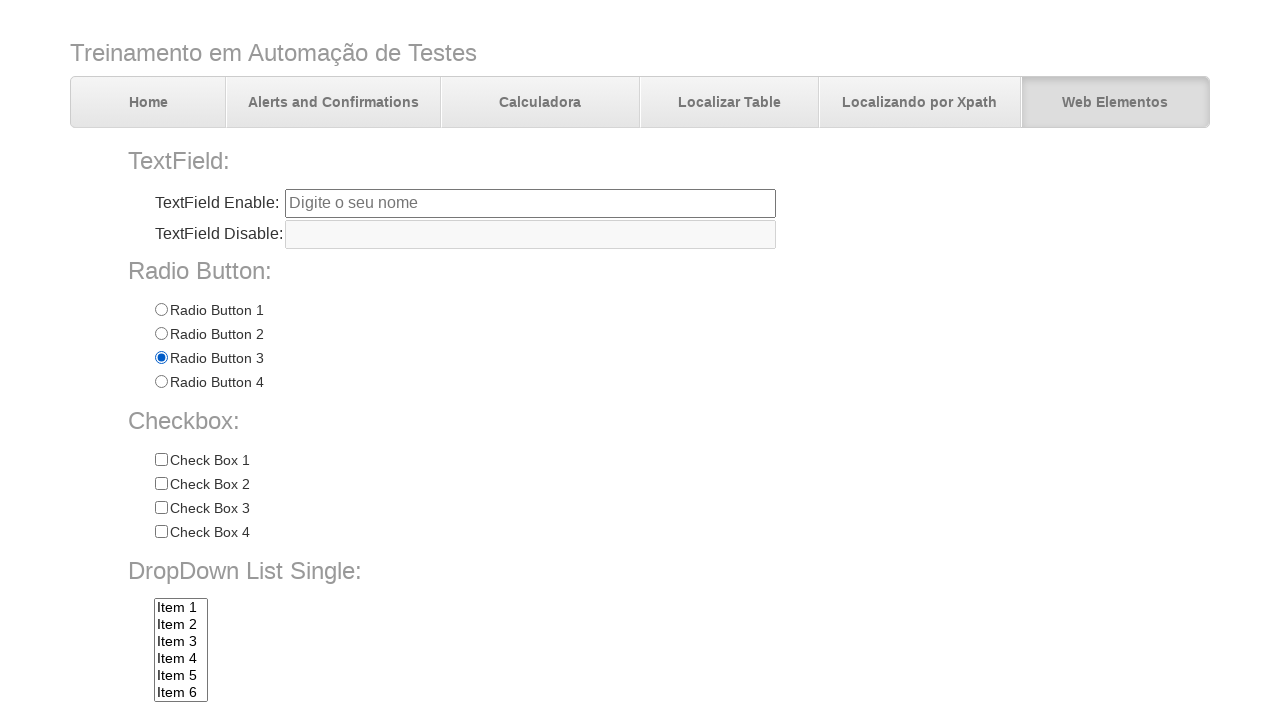